Tests that the DemoBlaze homepage loads correctly by verifying the page title is "STORE"

Starting URL: https://www.demoblaze.com/

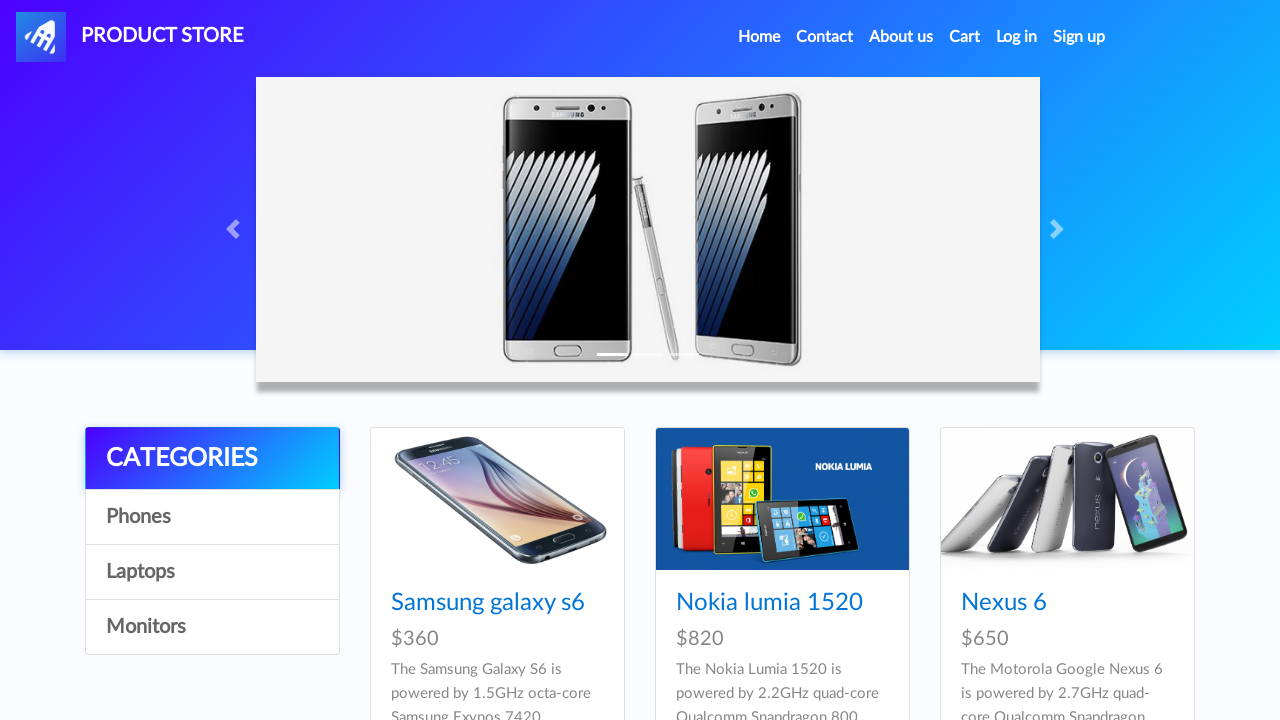

Waited for page to reach domcontentloaded state
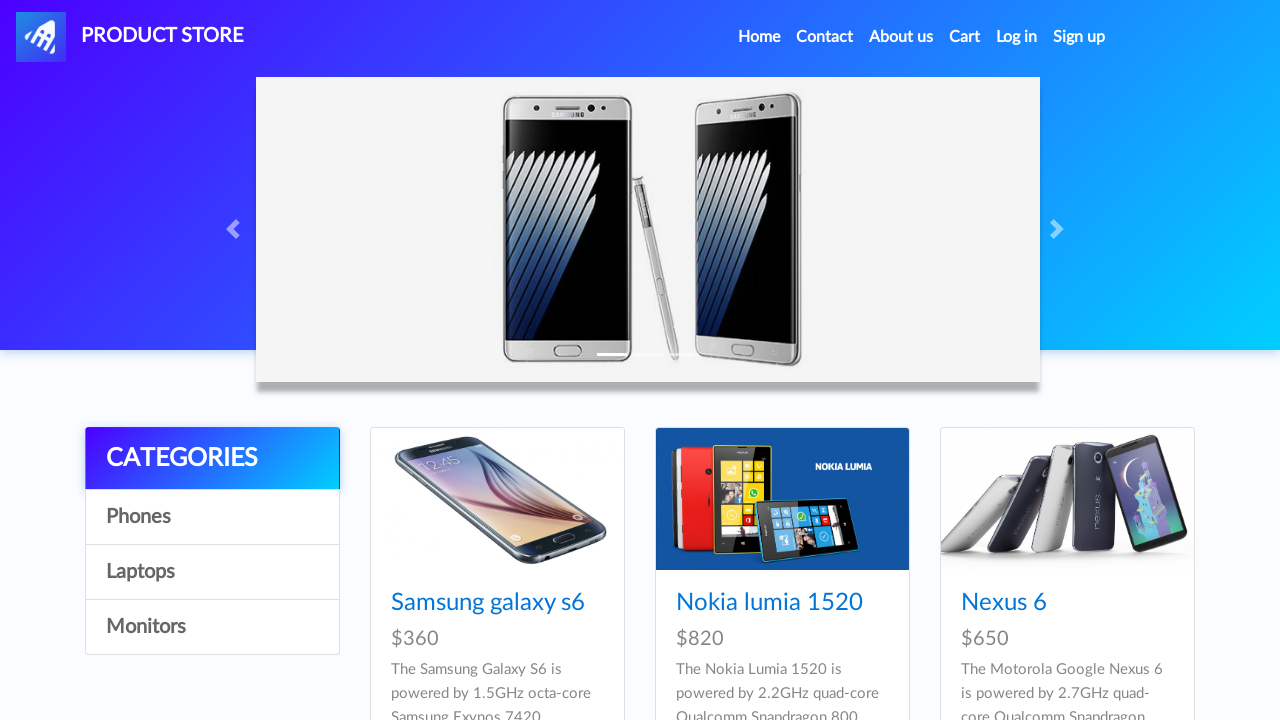

Verified page title is 'STORE'
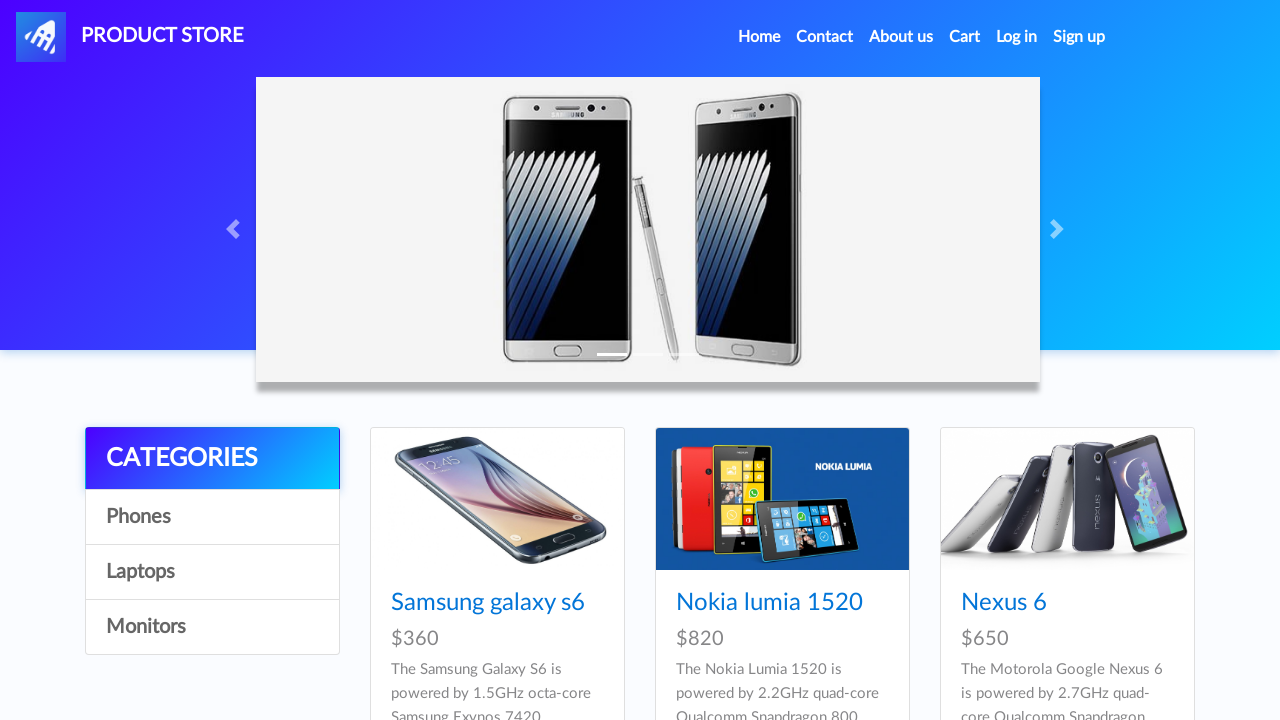

Printed confirmation message
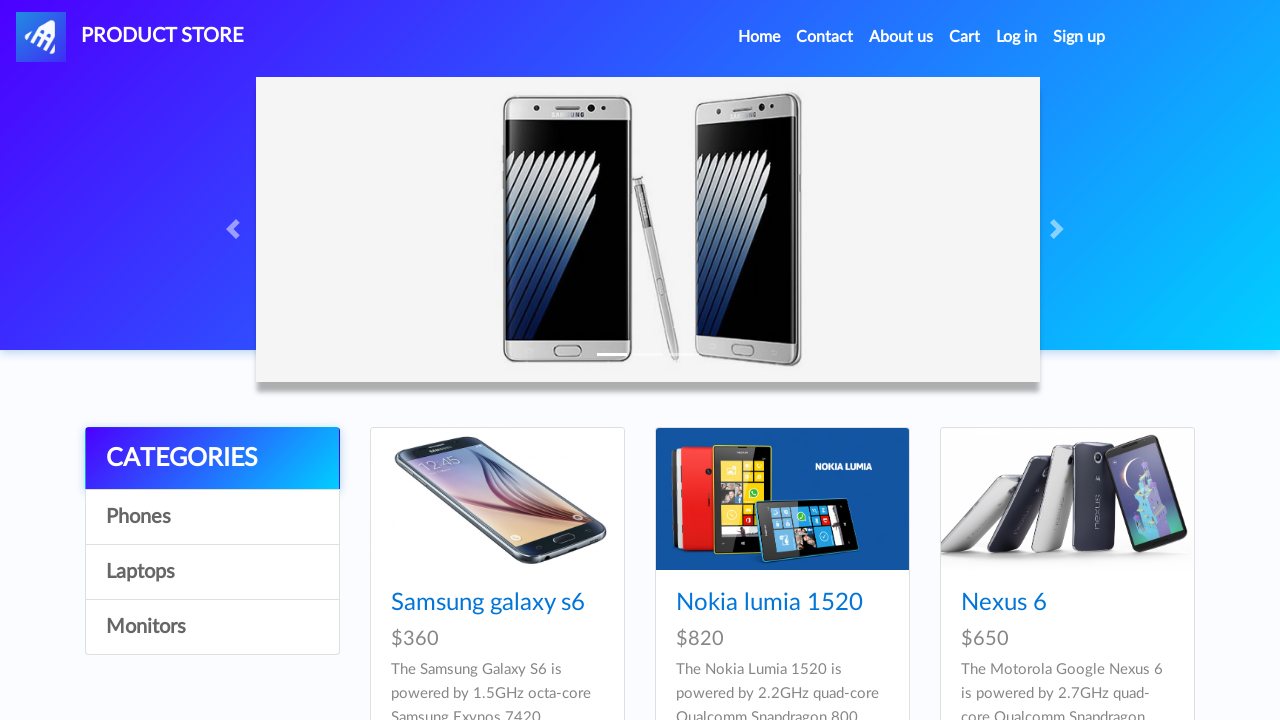

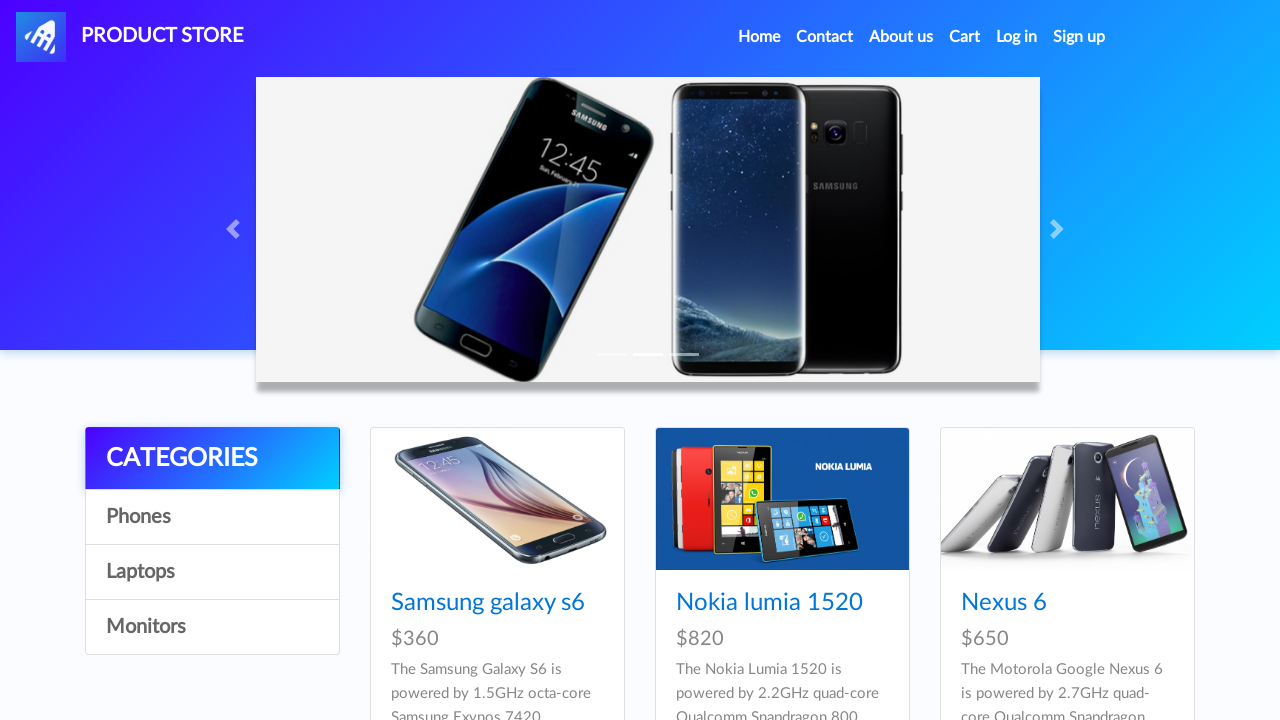